Tests JavaScript alert and prompt functionality by getting a password from an alert, entering it into a prompt, and verifying success.

Starting URL: https://savkk.github.io/selenium-practice/

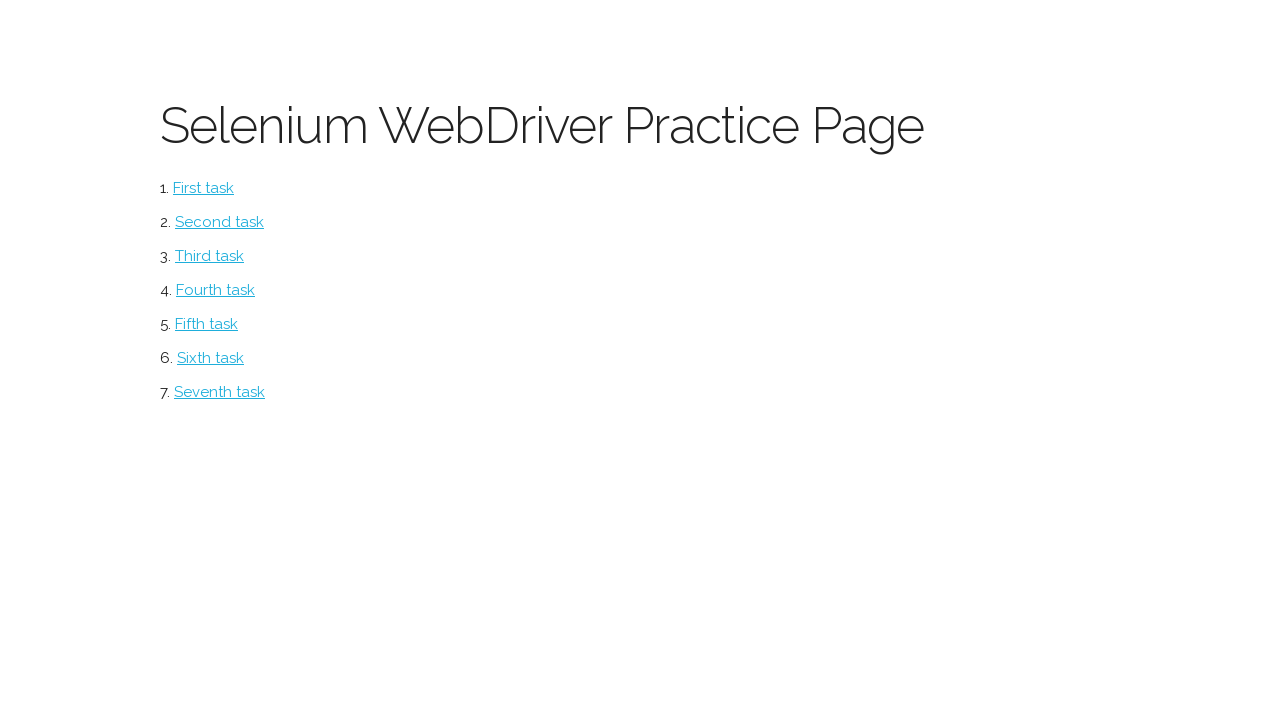

Clicked alerts navigation link at (210, 358) on #alerts
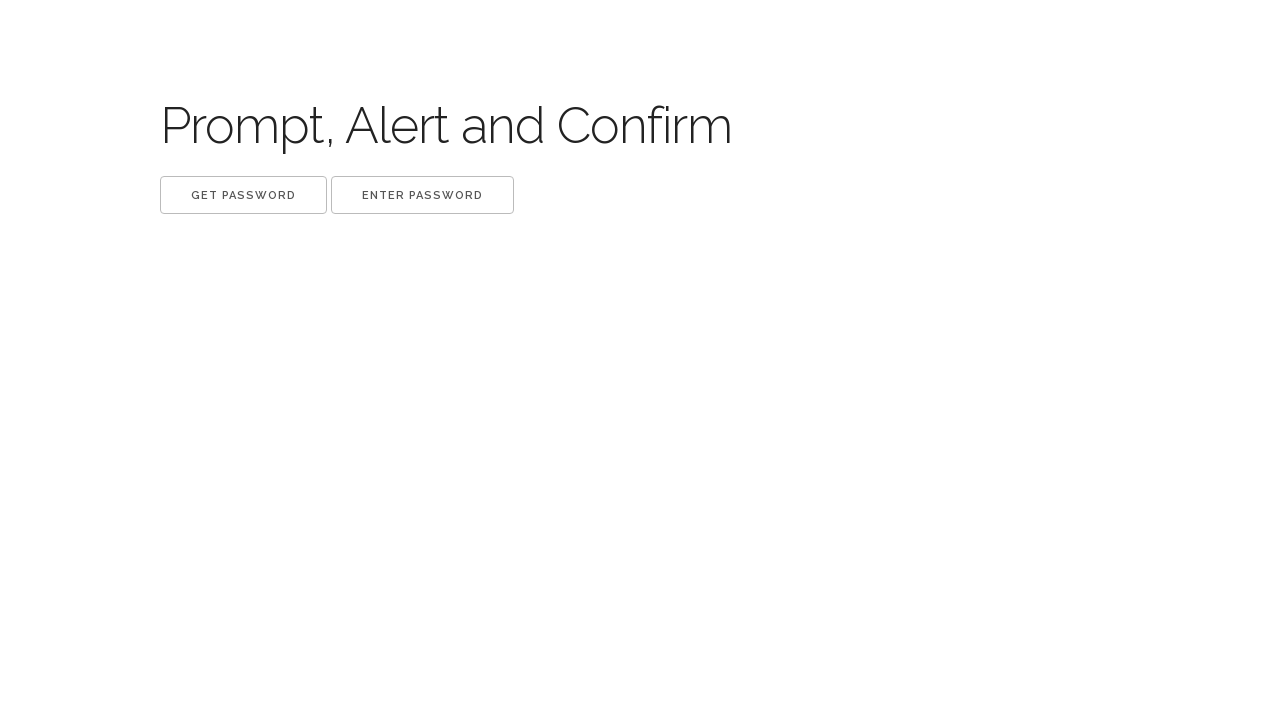

Clicked 'Get password' button at (244, 195) on button:has-text('Get password')
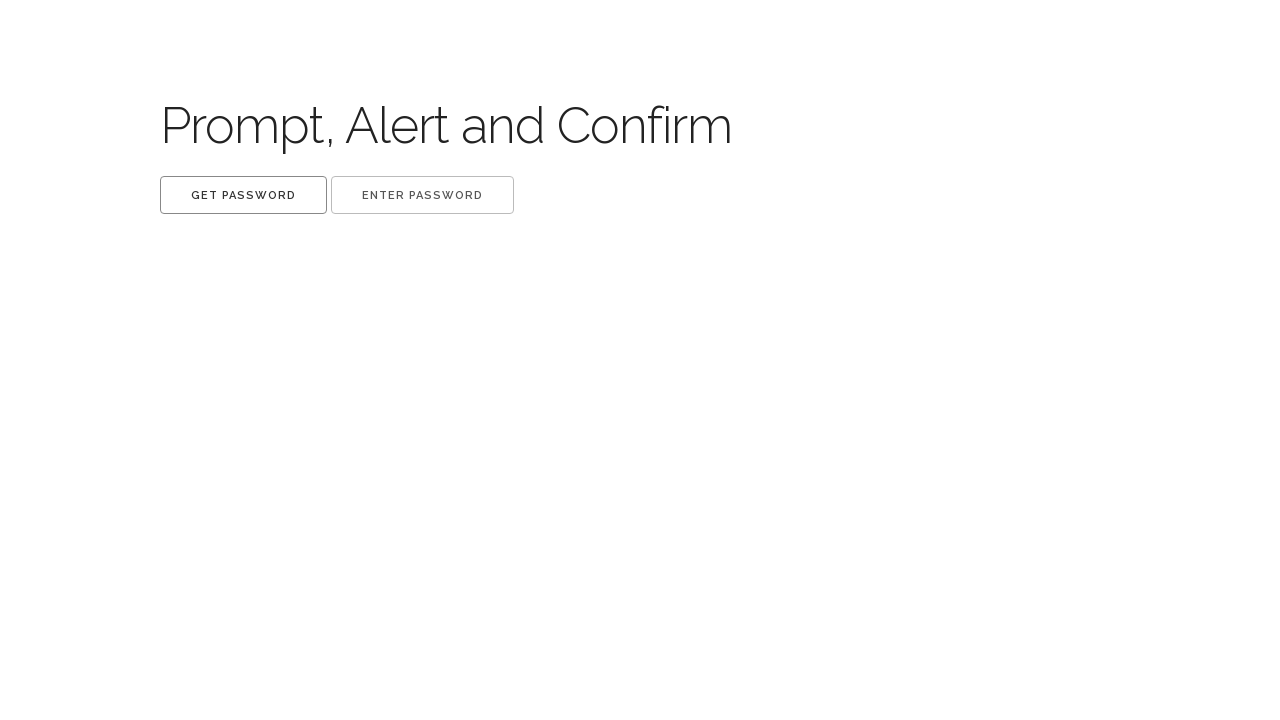

Clicked 'Get password' button and set up alert handler at (244, 195) on button:has-text('Get password')
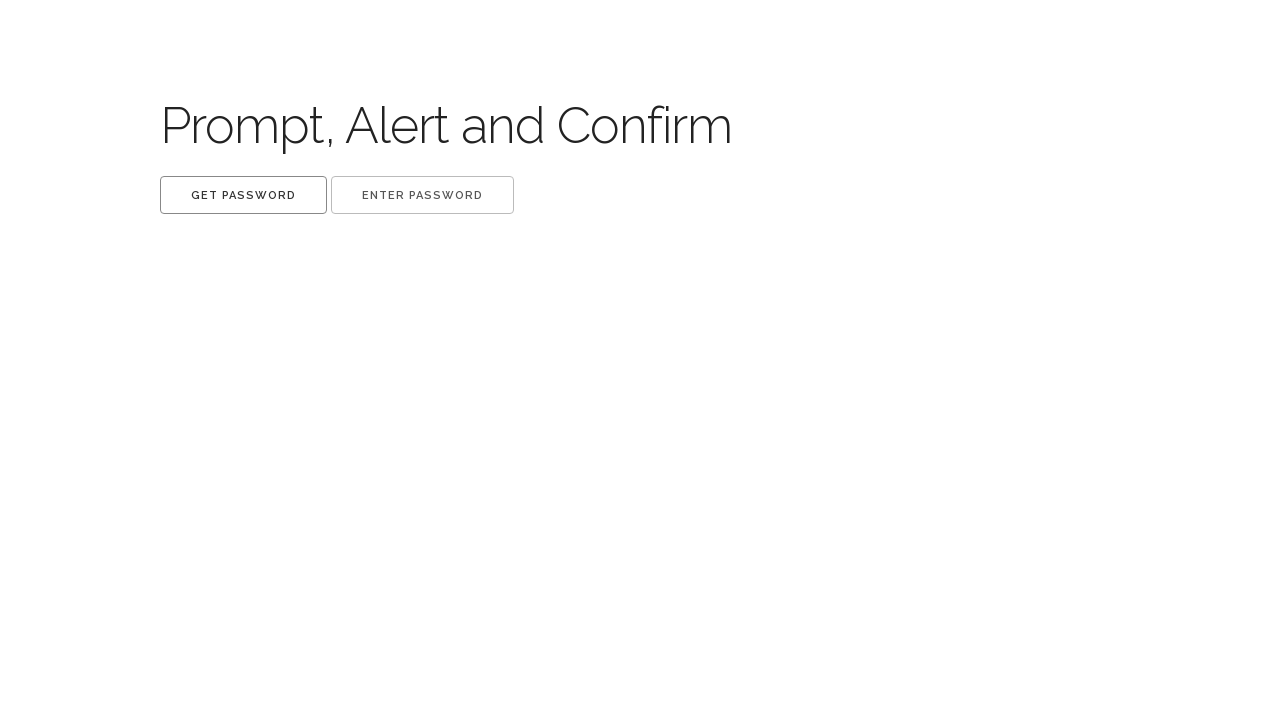

Waited for alert dialog to appear
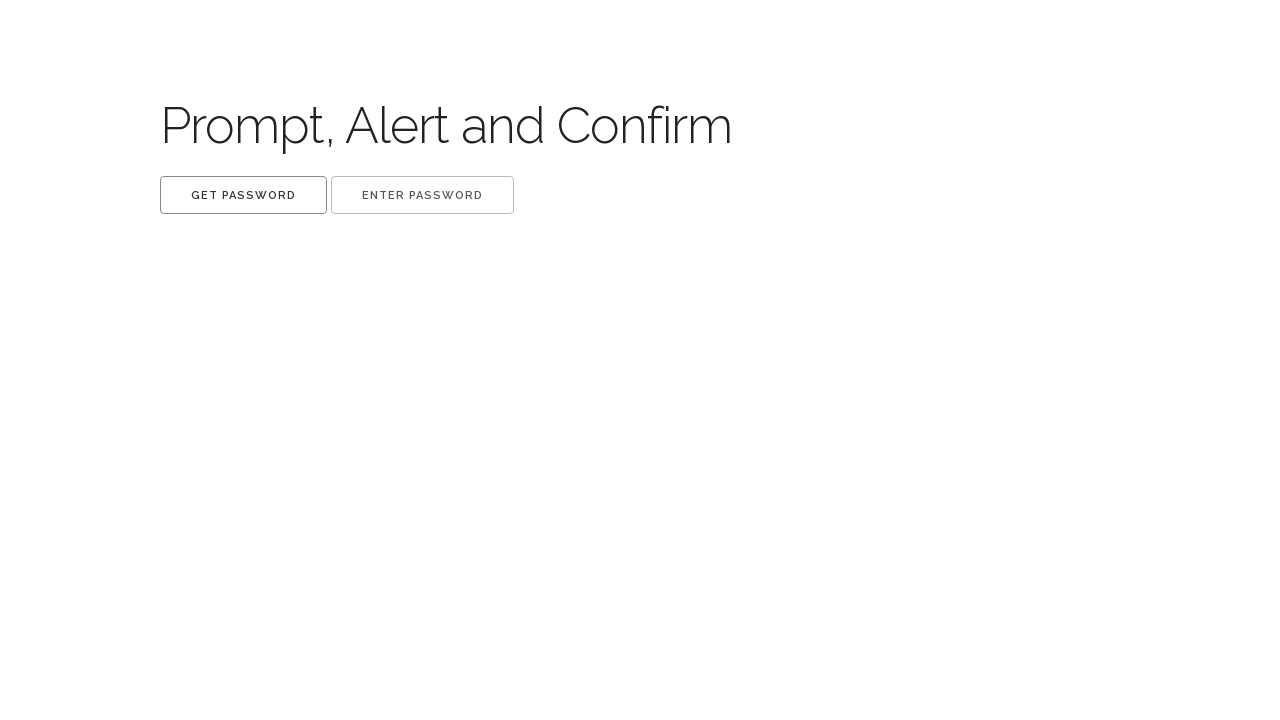

Extracted password from alert message
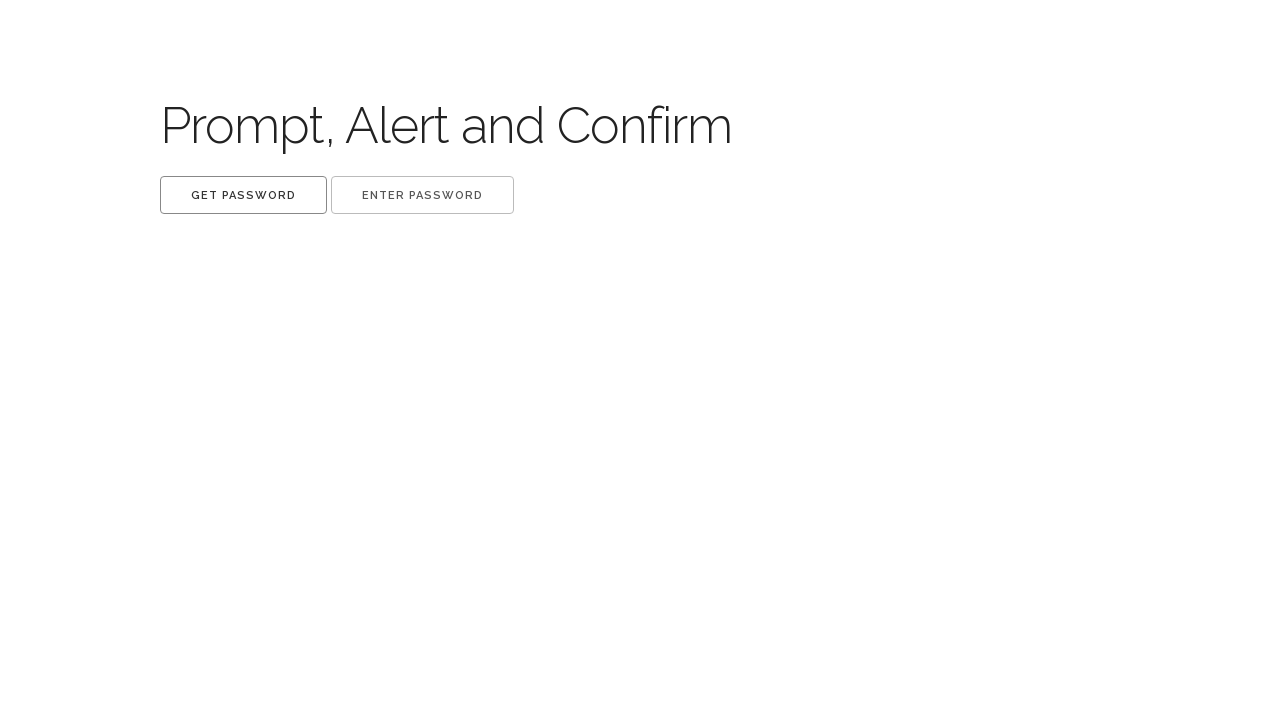

Clicked 'Enter password' button and set up prompt handler at (422, 195) on button:has-text('Enter password')
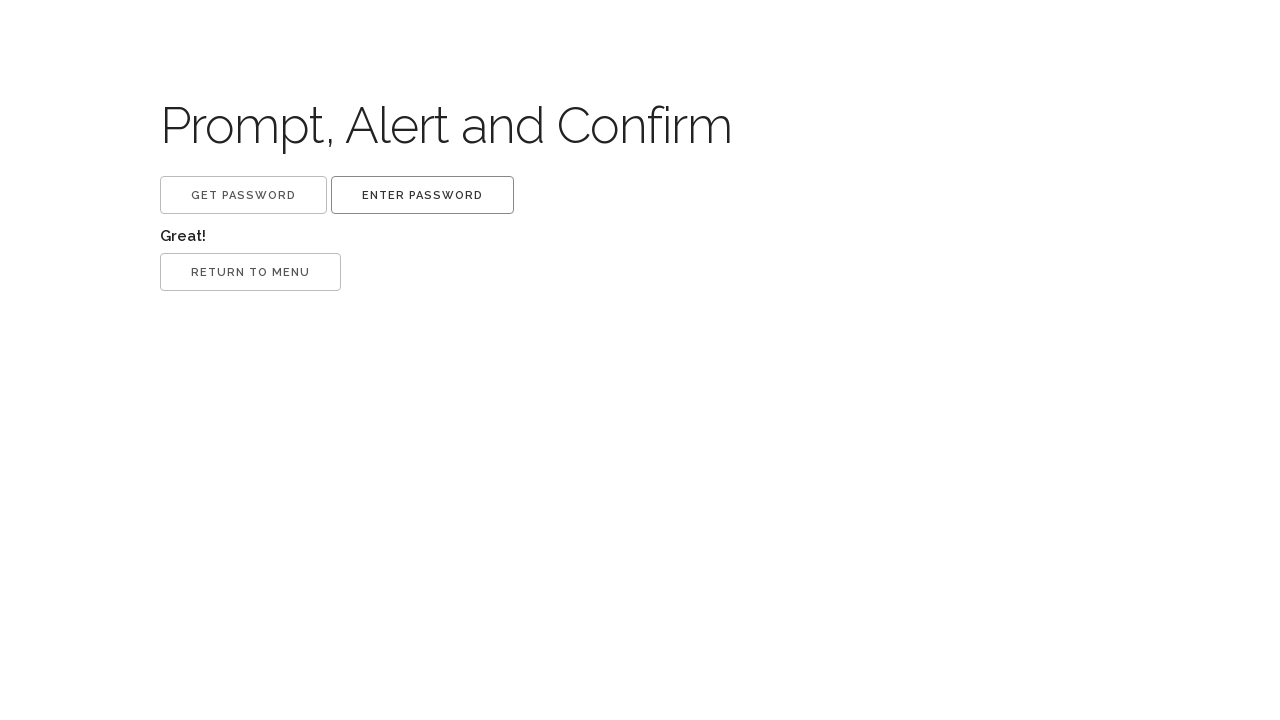

Waited for prompt dialog and submitted password
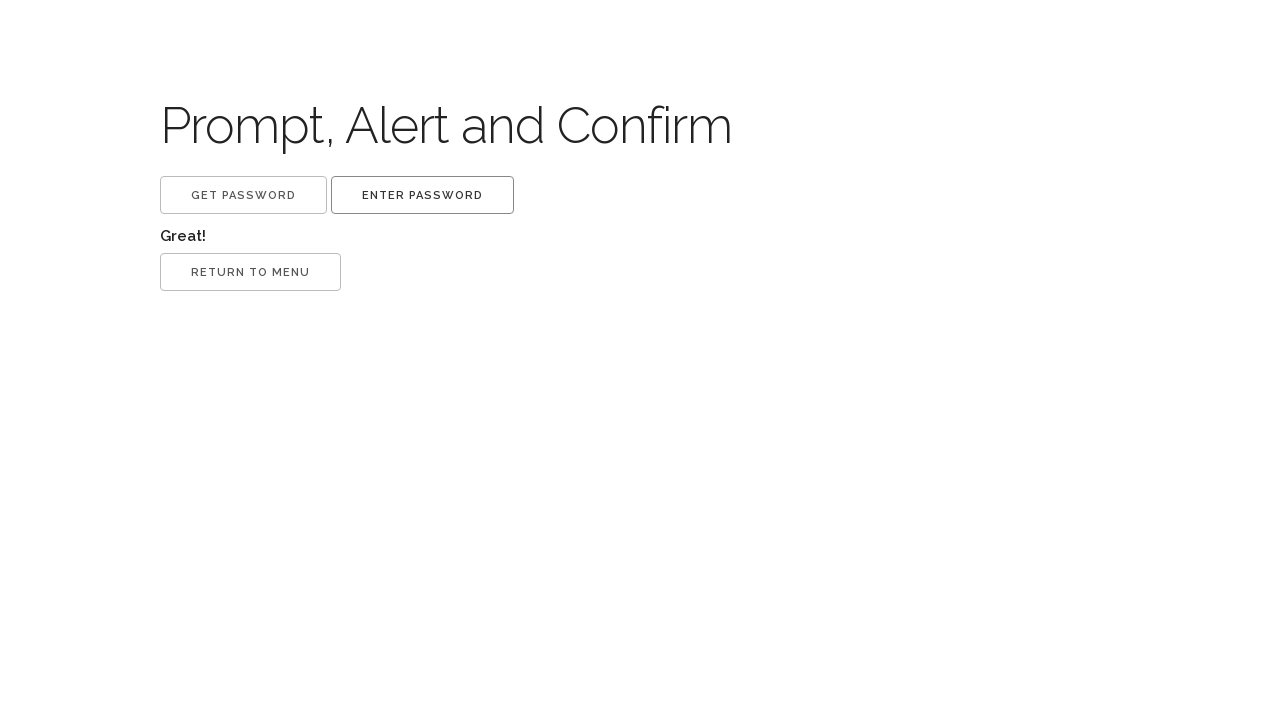

Located success message 'Great!'
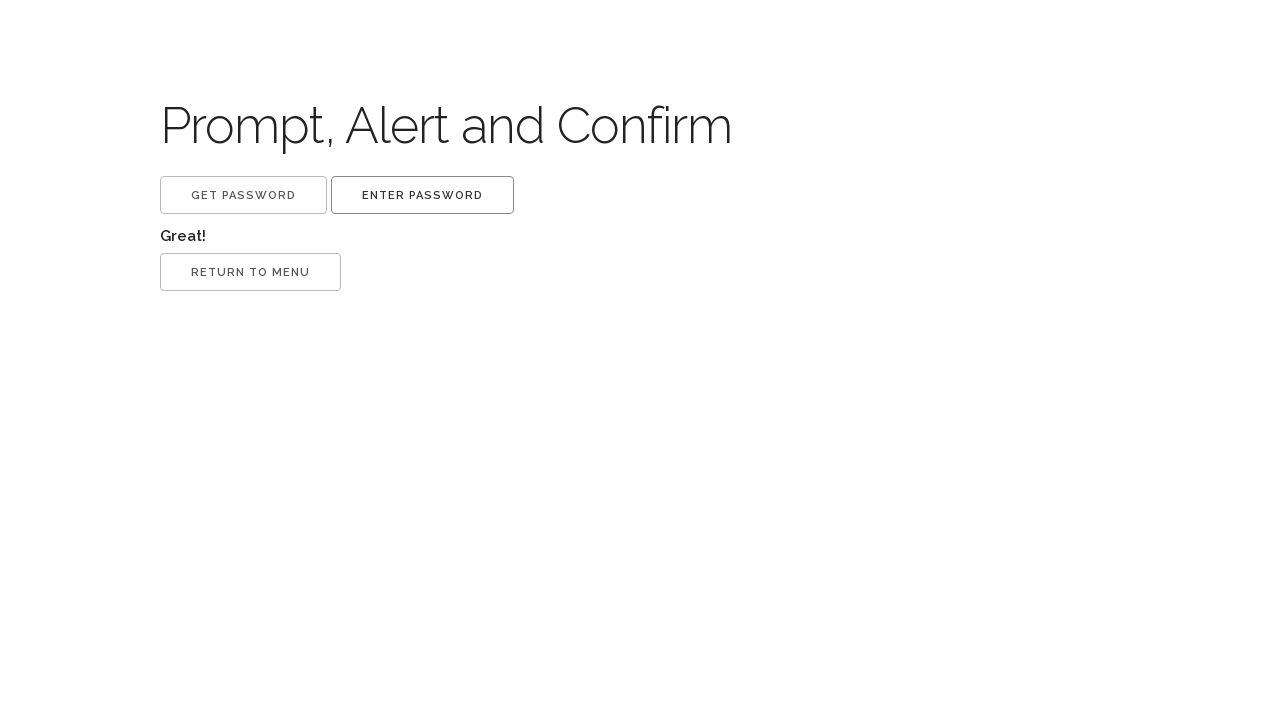

Verified success message displays 'Great!'
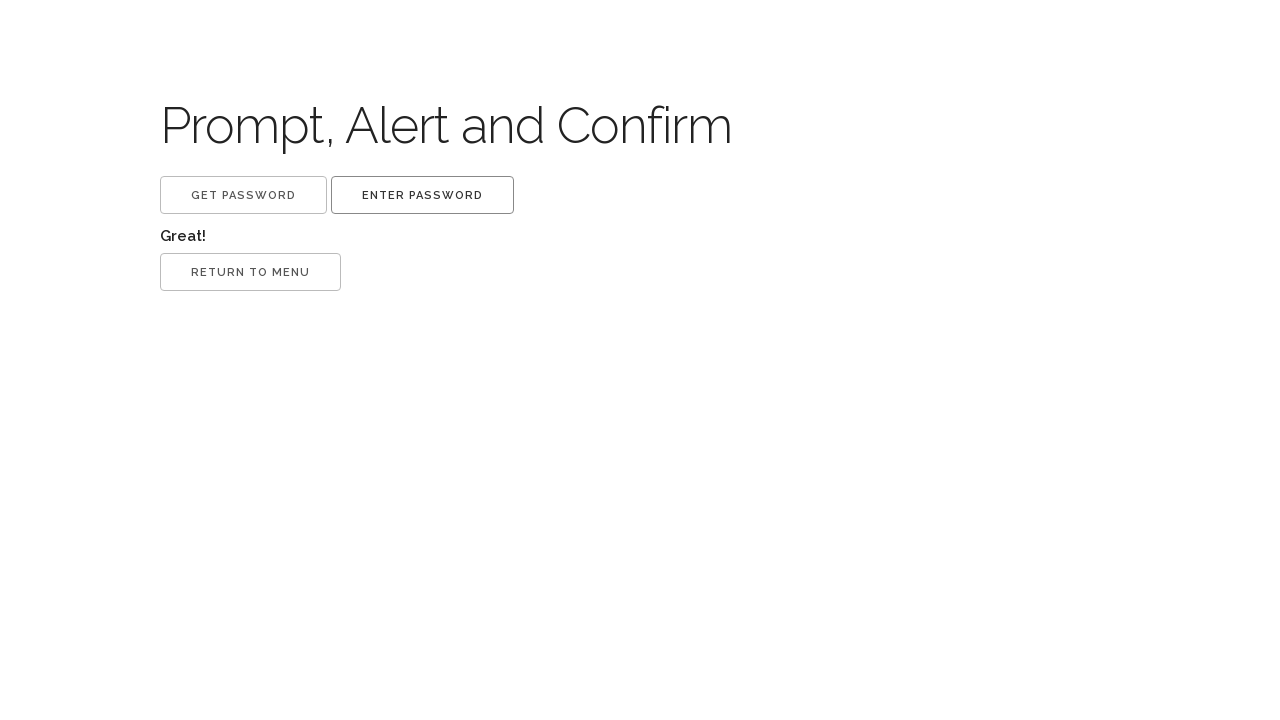

Clicked 'Return to menu' button and set up confirm handler at (250, 272) on button:has-text('Return to menu')
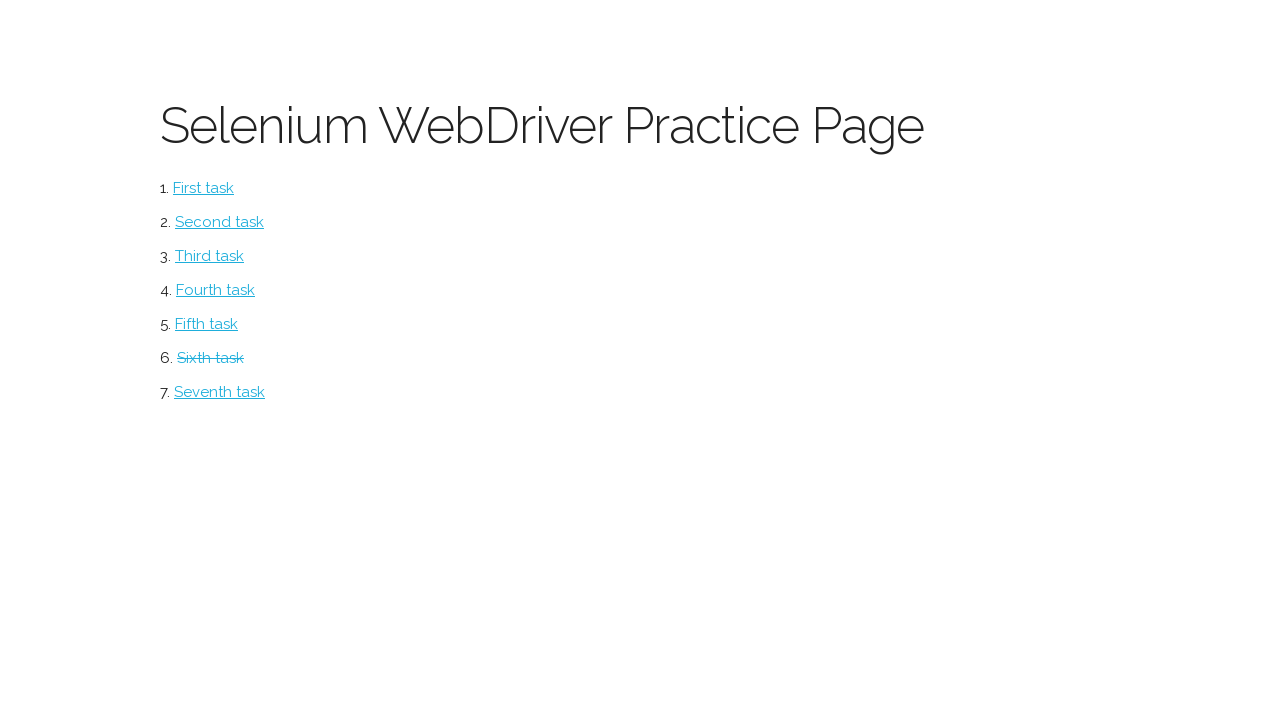

Accepted confirm dialog and returned to menu
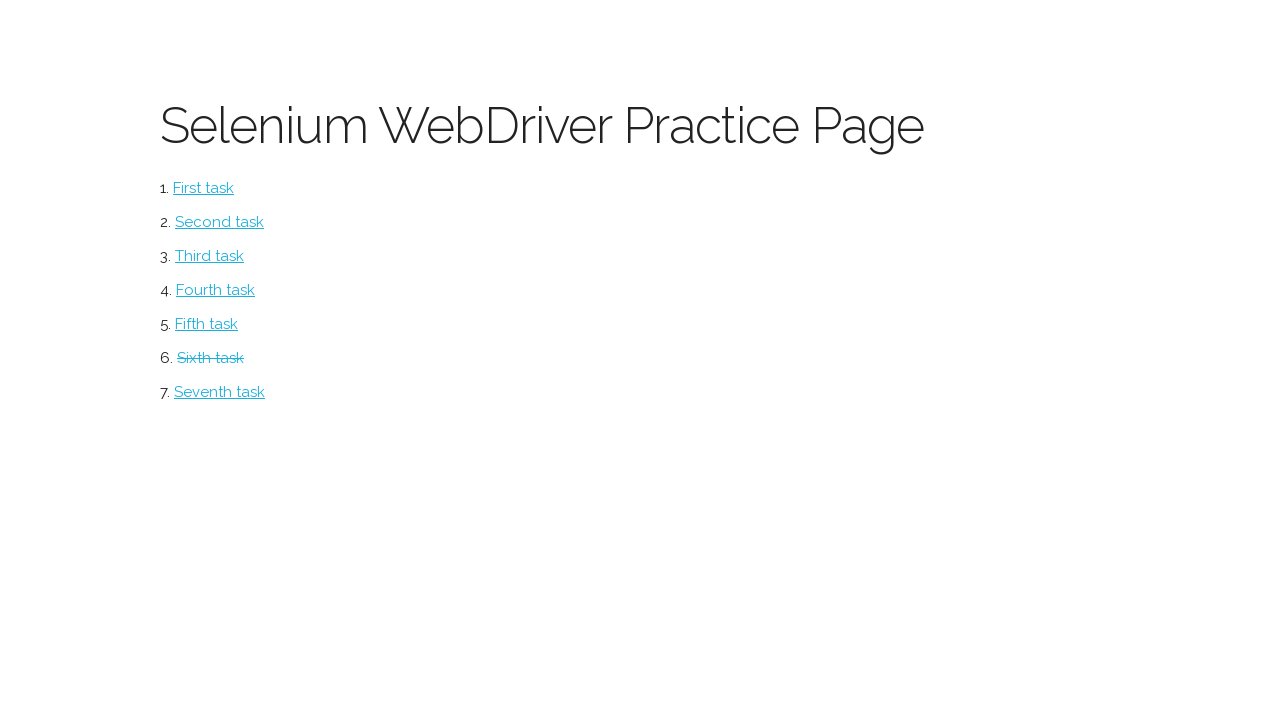

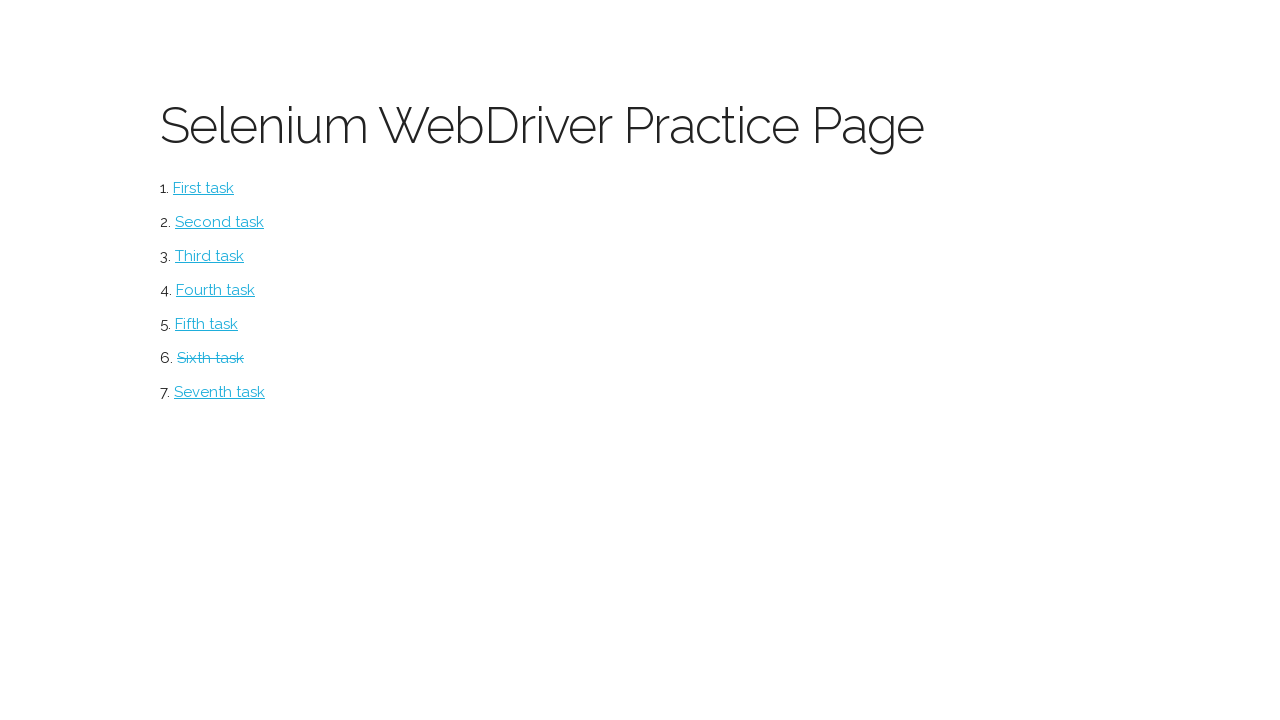